Tests opening a new browser window functionality by navigating to a page, opening a new window, navigating to a different page in that window, and verifying two windows are open.

Starting URL: http://the-internet.herokuapp.com/windows

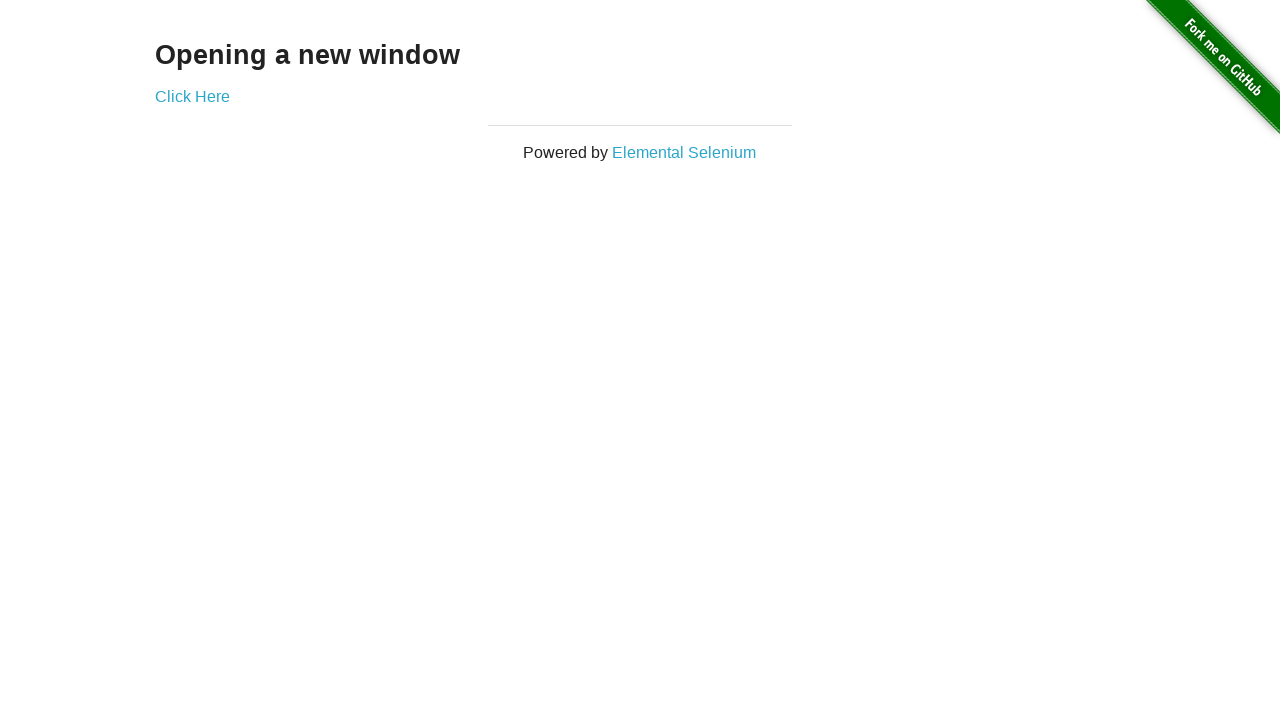

Opened a new browser window/page in the current context
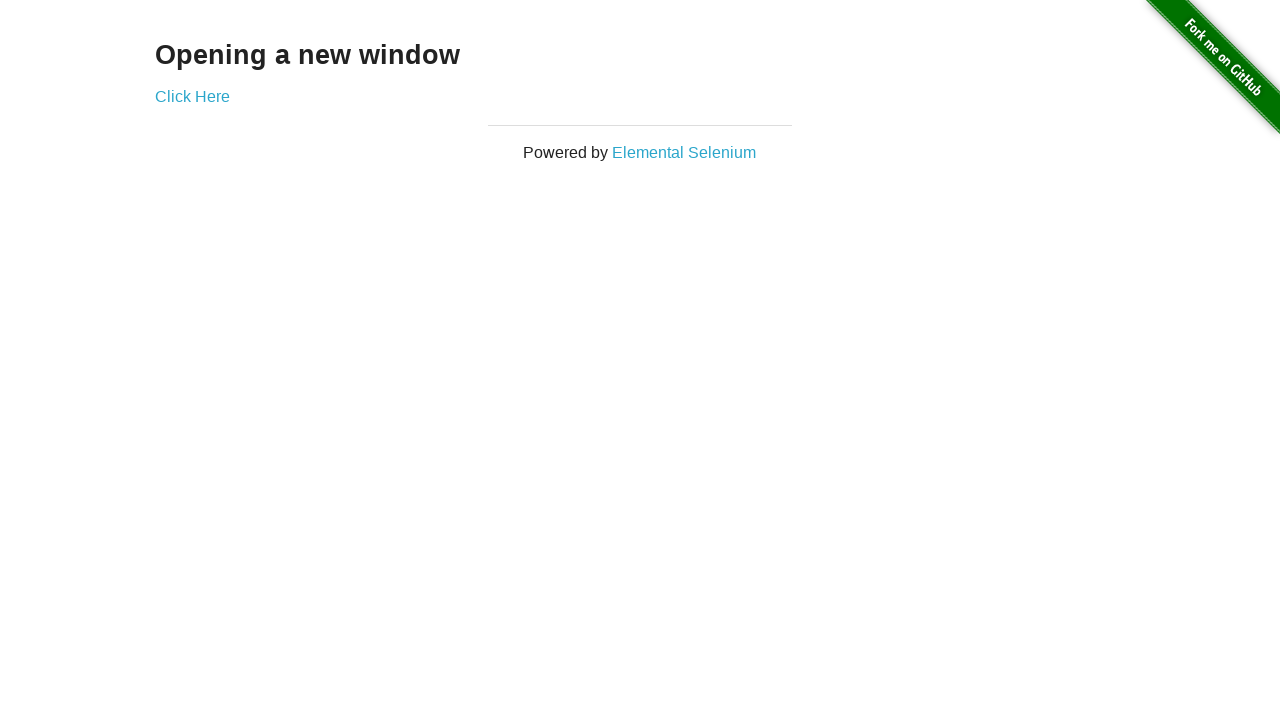

Navigated new window to typos page
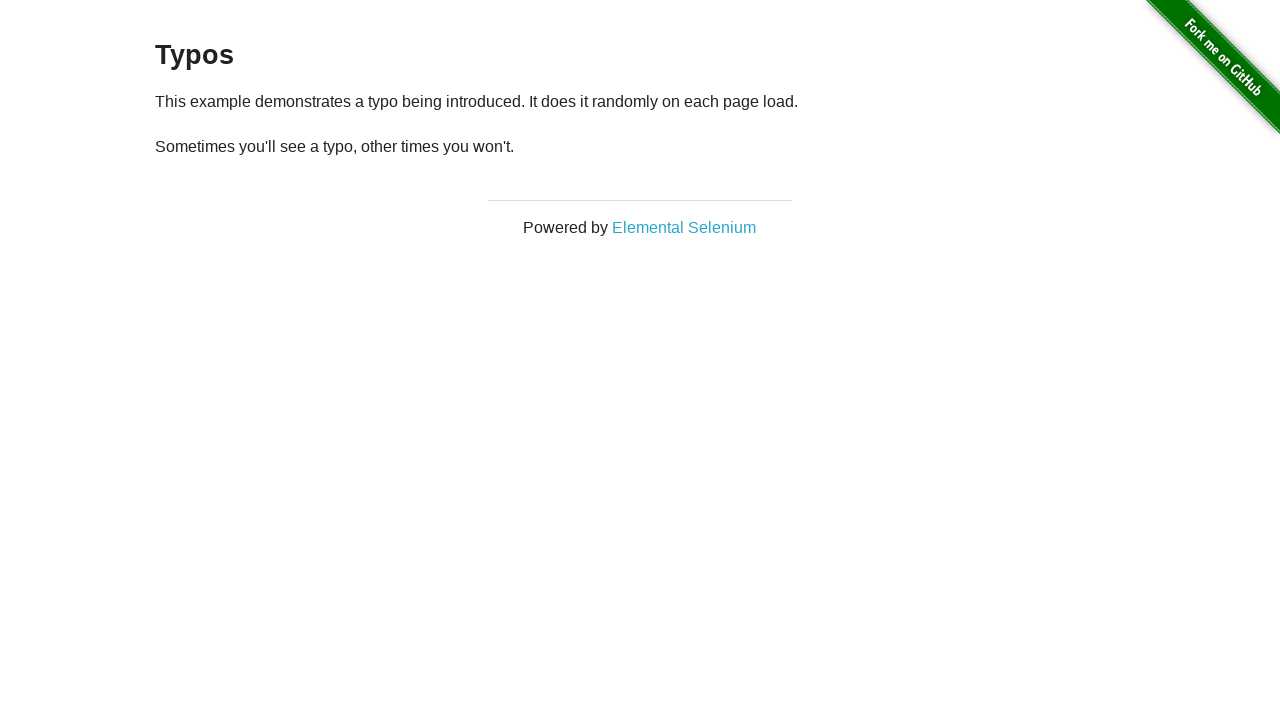

New window page loaded successfully
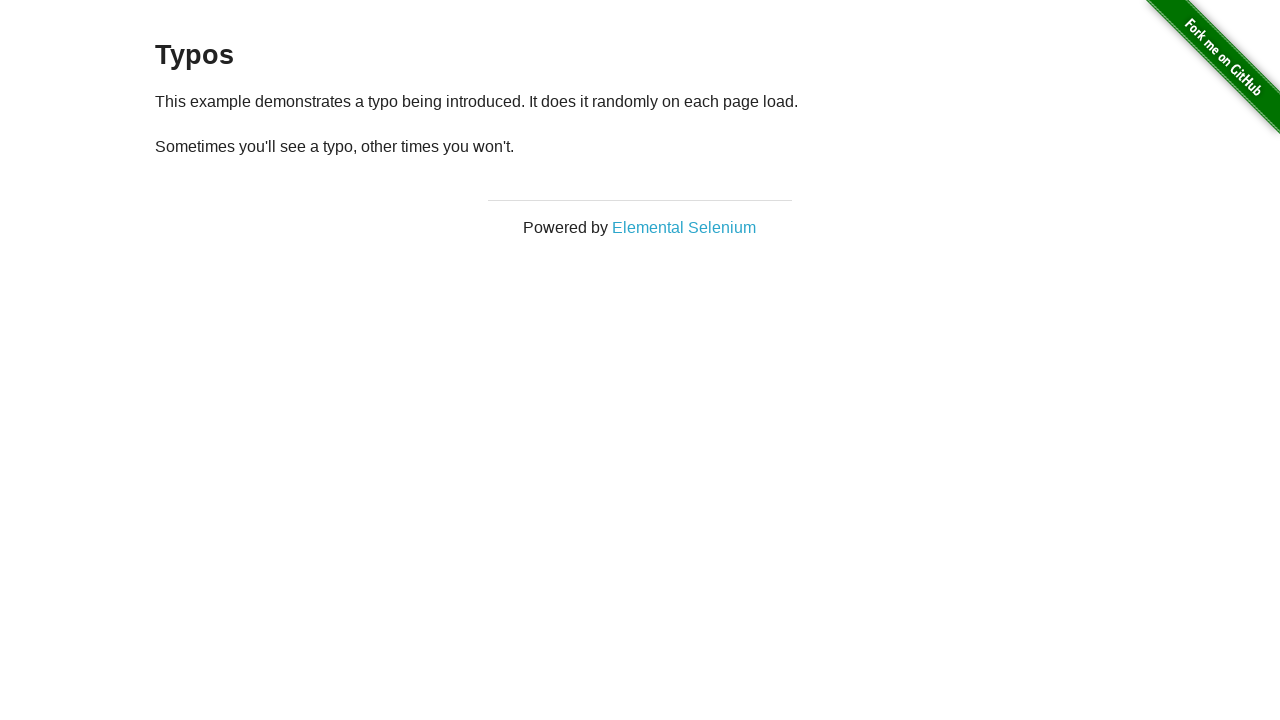

Verified that two browser windows are open
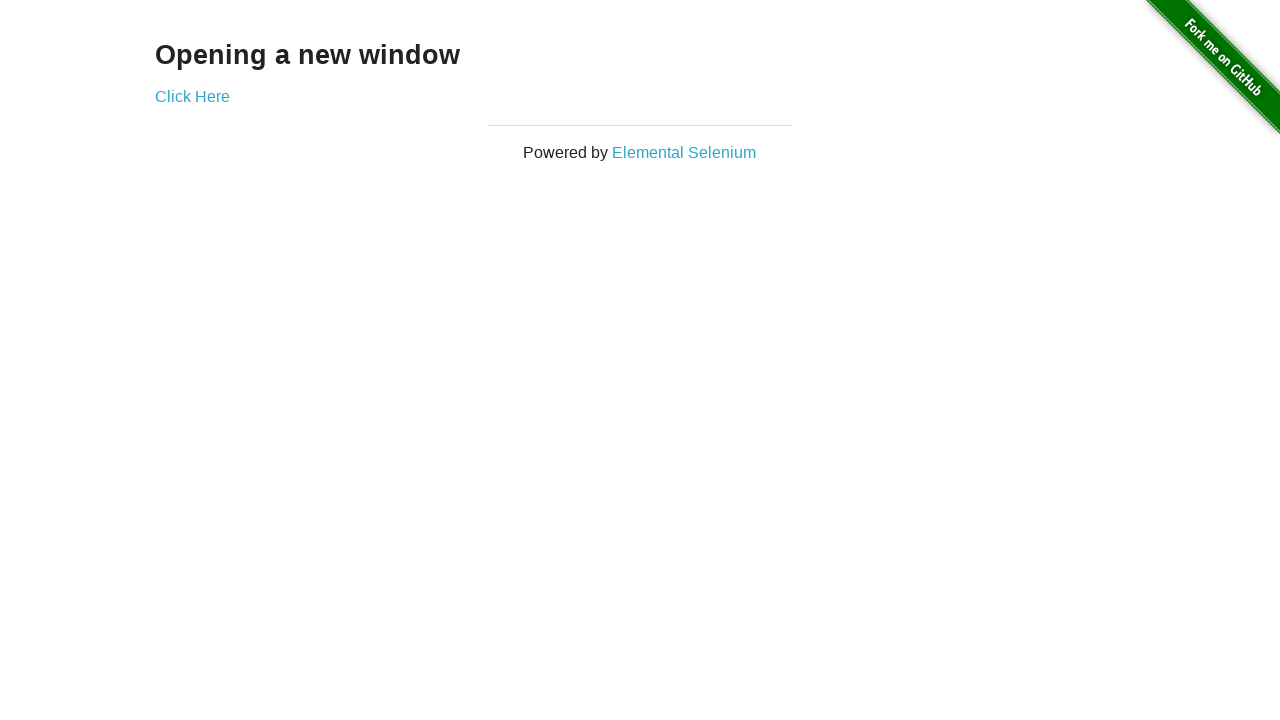

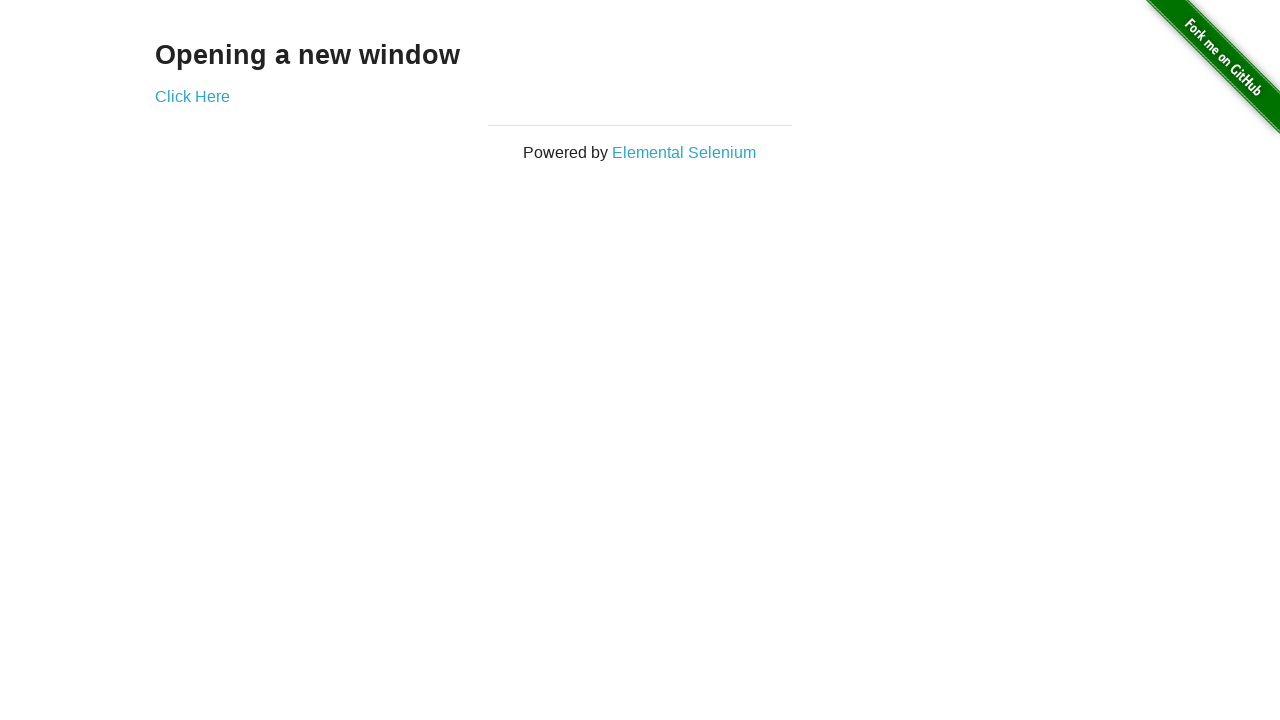